Tests data persistence by creating todos, marking one complete, and reloading the page

Starting URL: https://demo.playwright.dev/todomvc

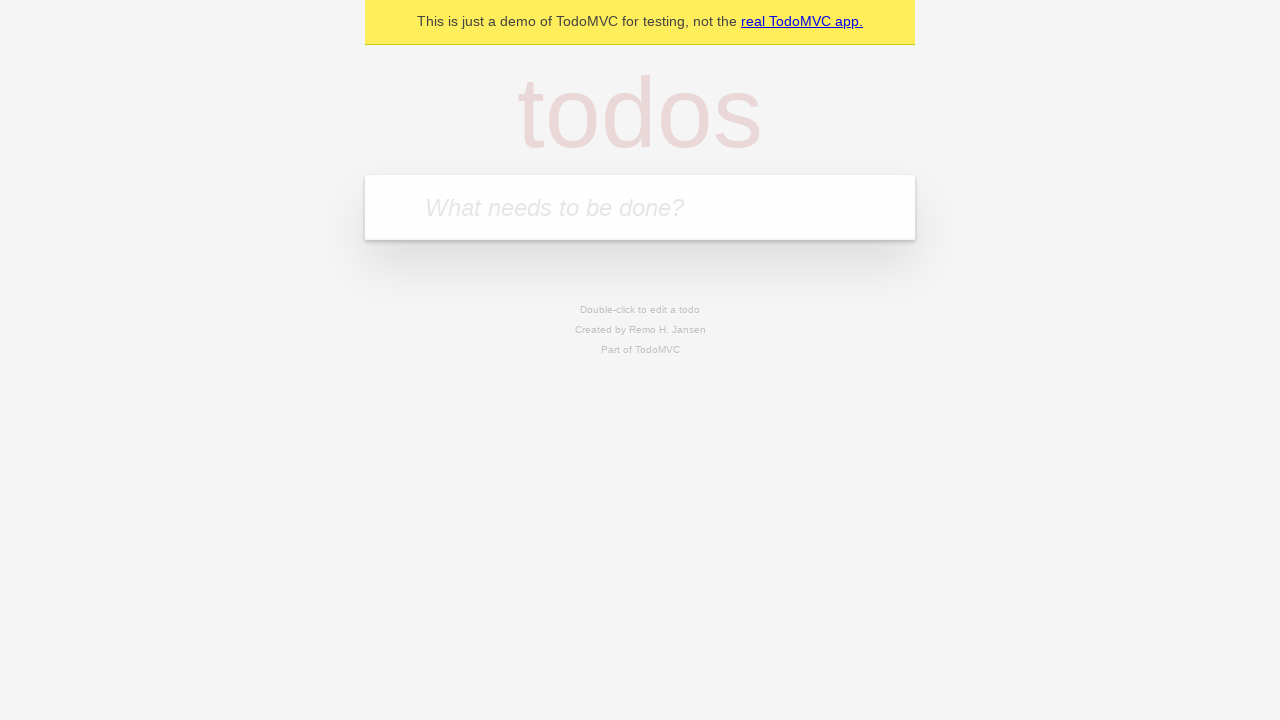

Filled todo input with 'buy some cheese' on internal:attr=[placeholder="What needs to be done?"i]
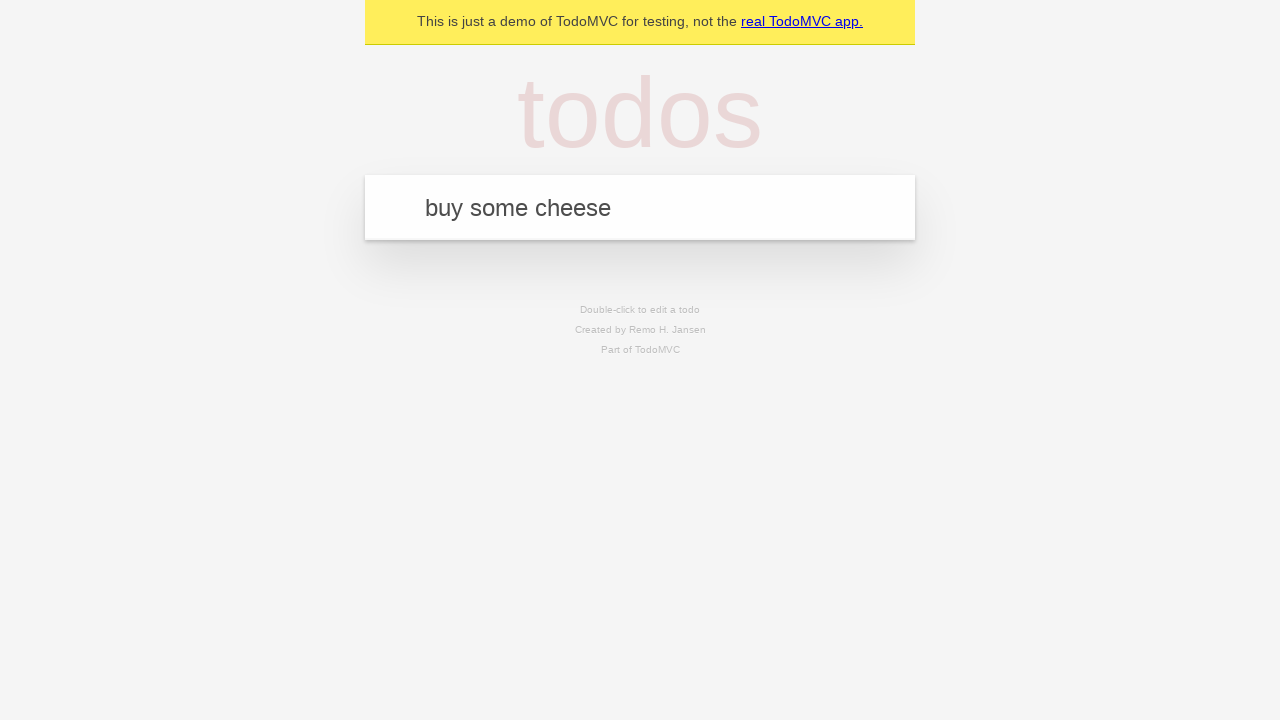

Pressed Enter to create first todo on internal:attr=[placeholder="What needs to be done?"i]
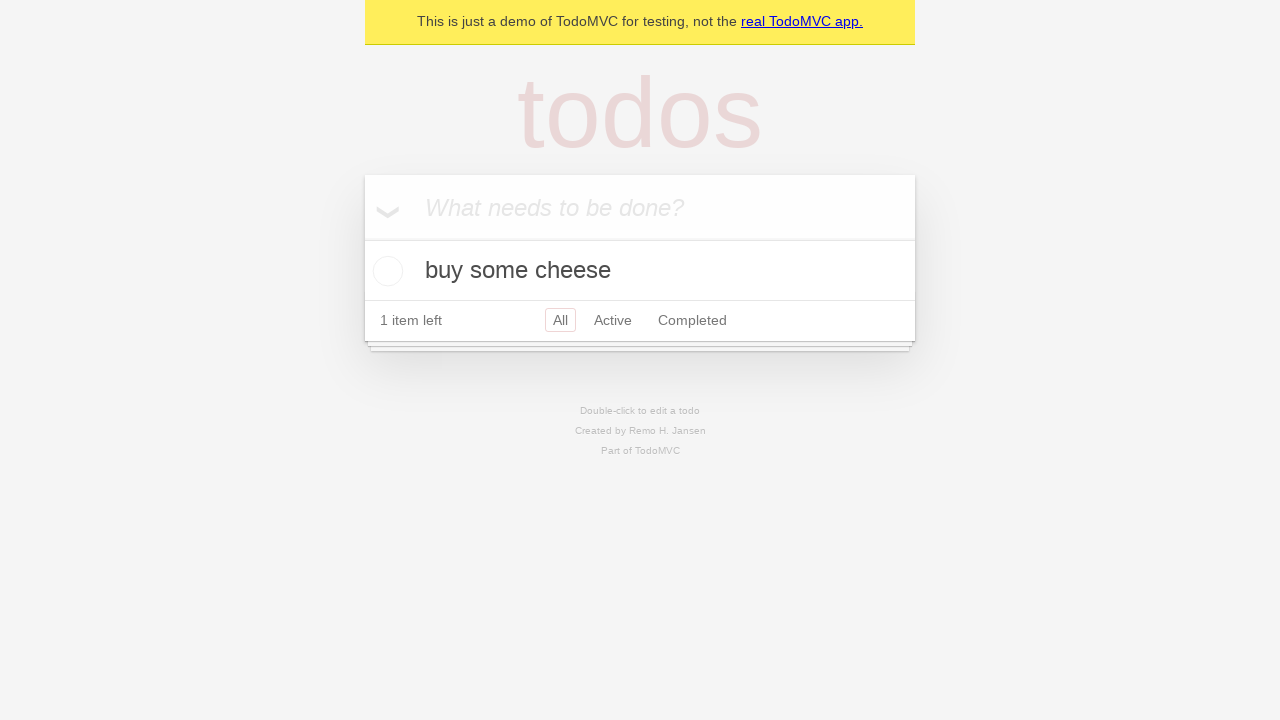

Filled todo input with 'feed the cat' on internal:attr=[placeholder="What needs to be done?"i]
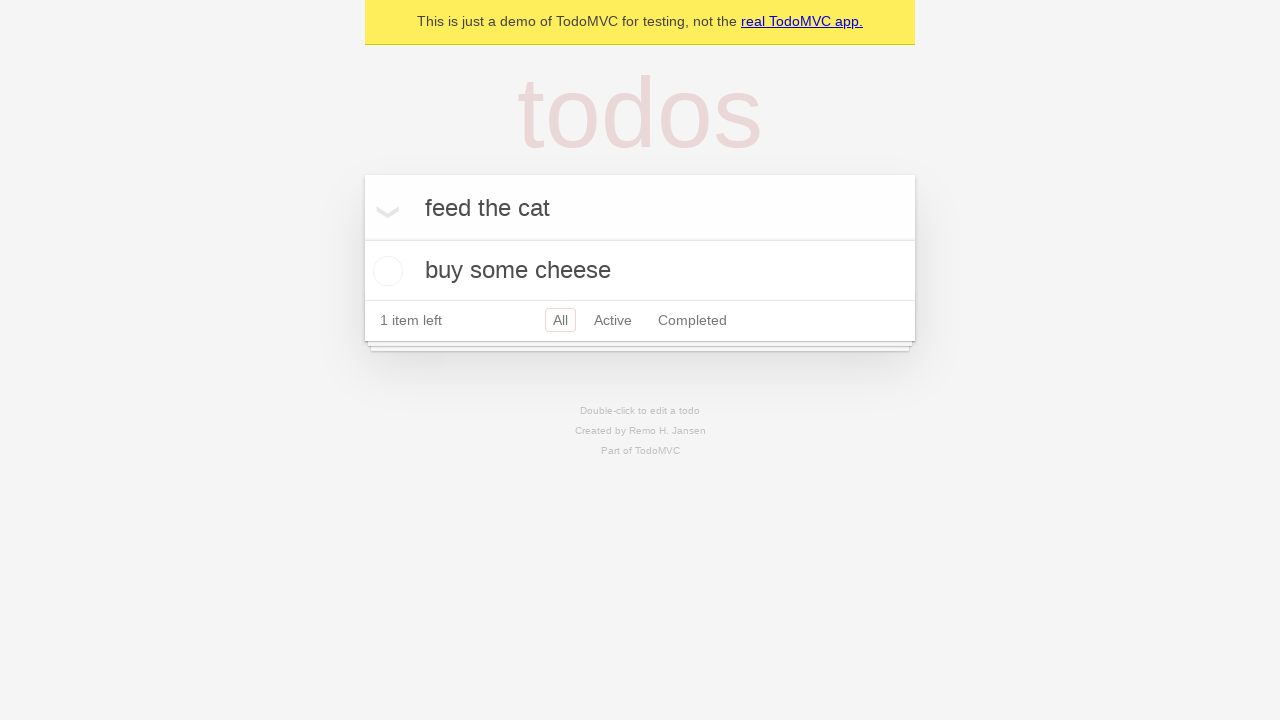

Pressed Enter to create second todo on internal:attr=[placeholder="What needs to be done?"i]
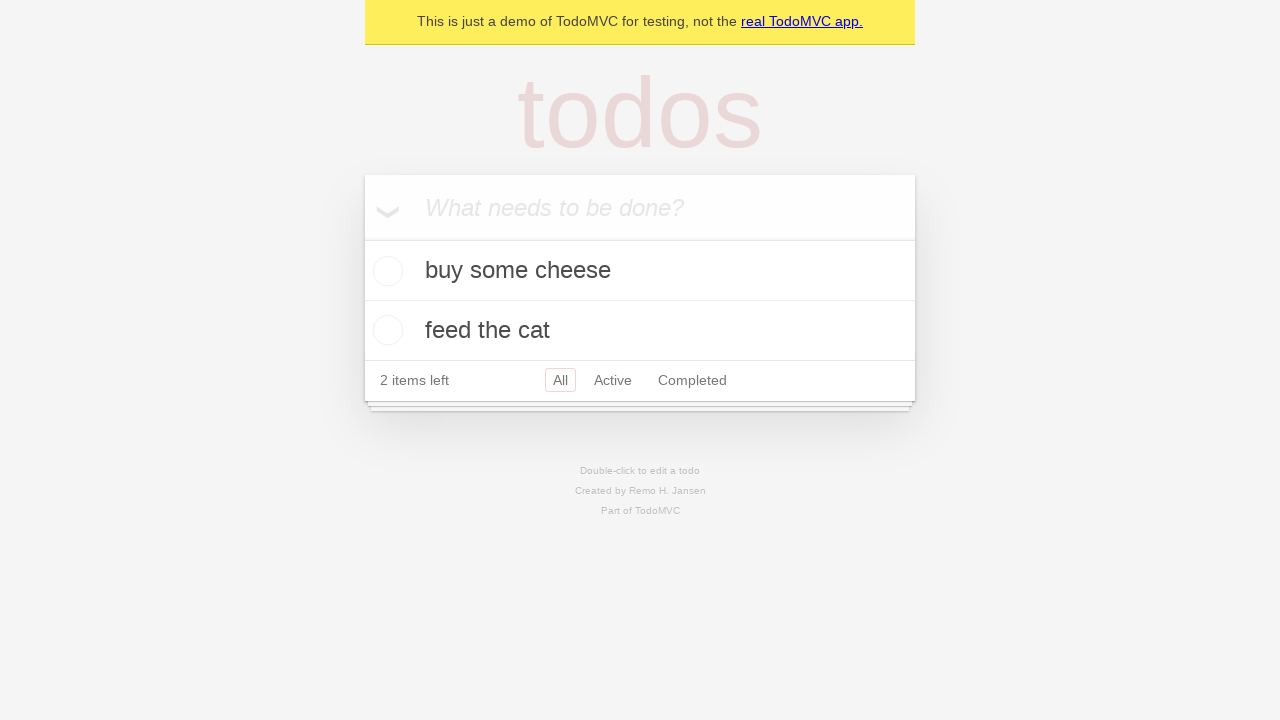

Waited for second todo item to appear
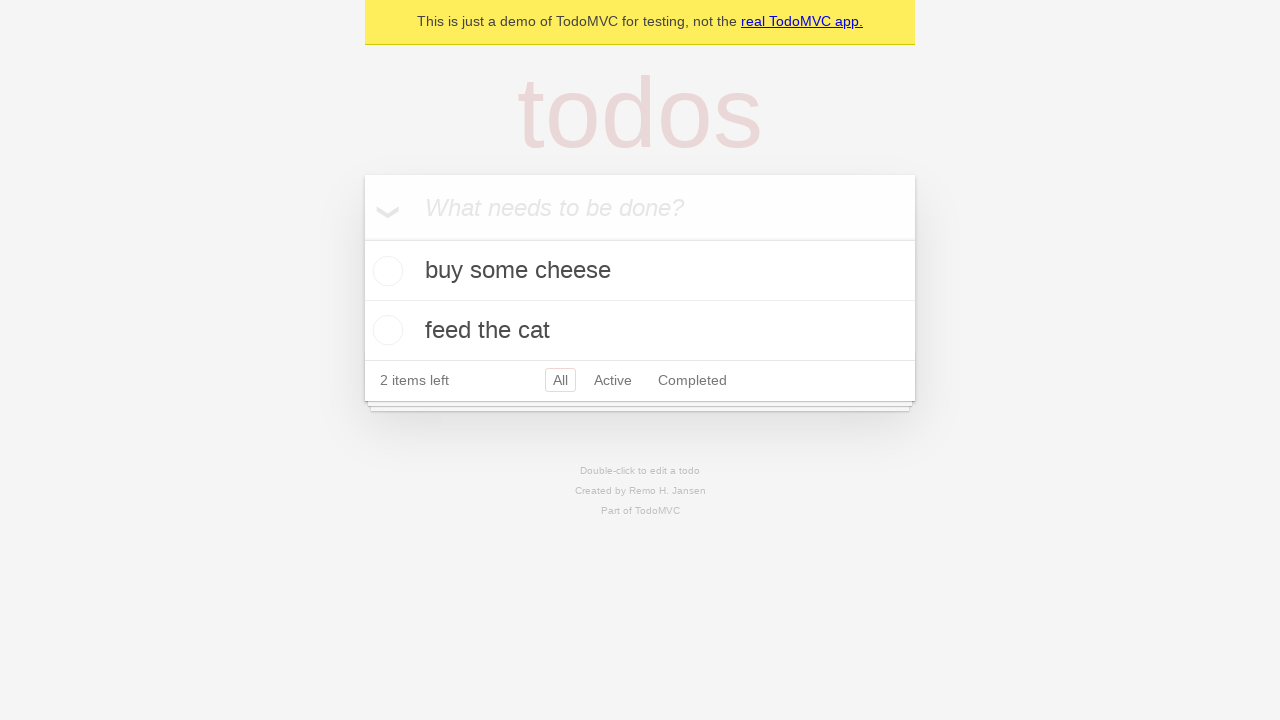

Checked the first todo item as complete at (385, 271) on [data-testid='todo-item'] >> nth=0 >> internal:role=checkbox
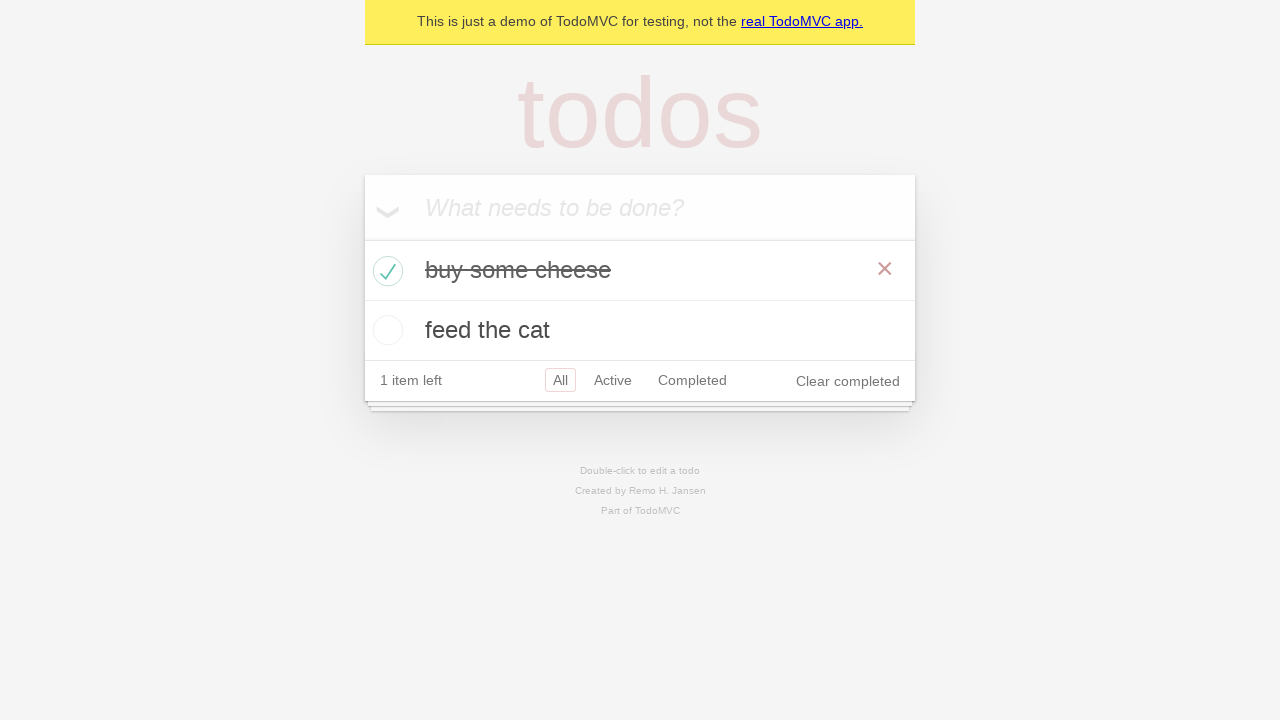

Reloaded the page
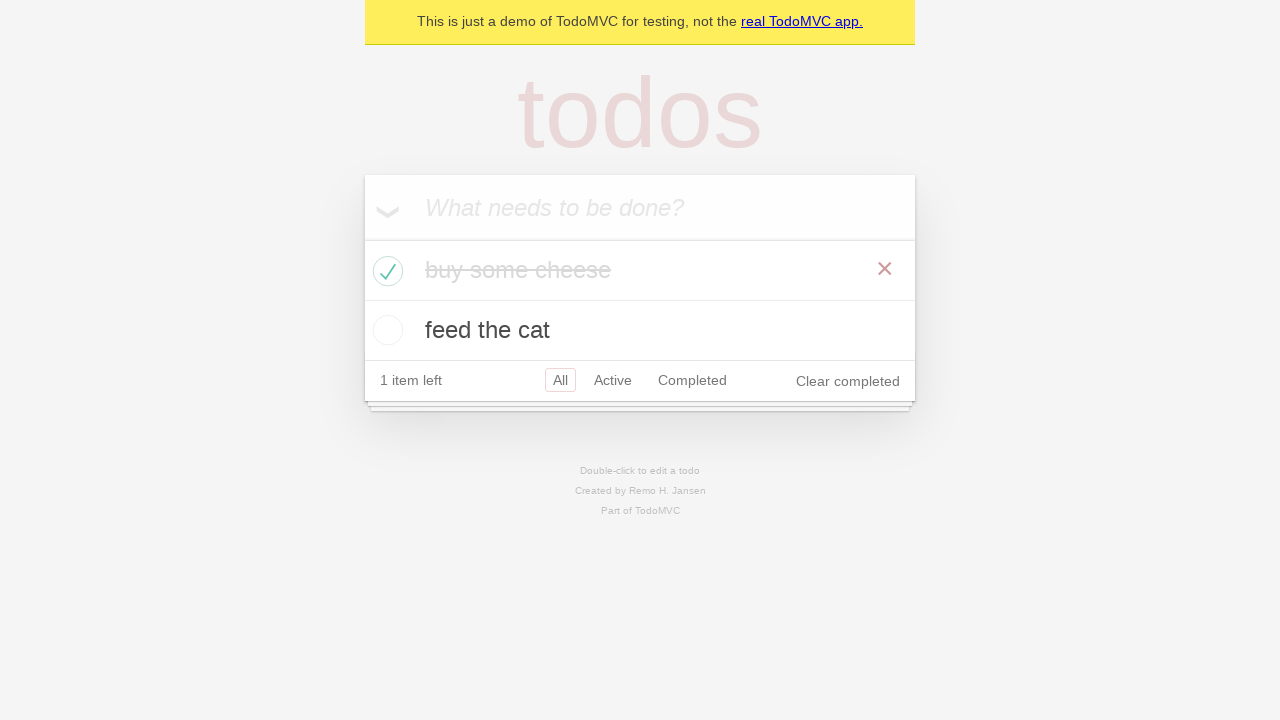

Waited for todo items to reappear after page reload
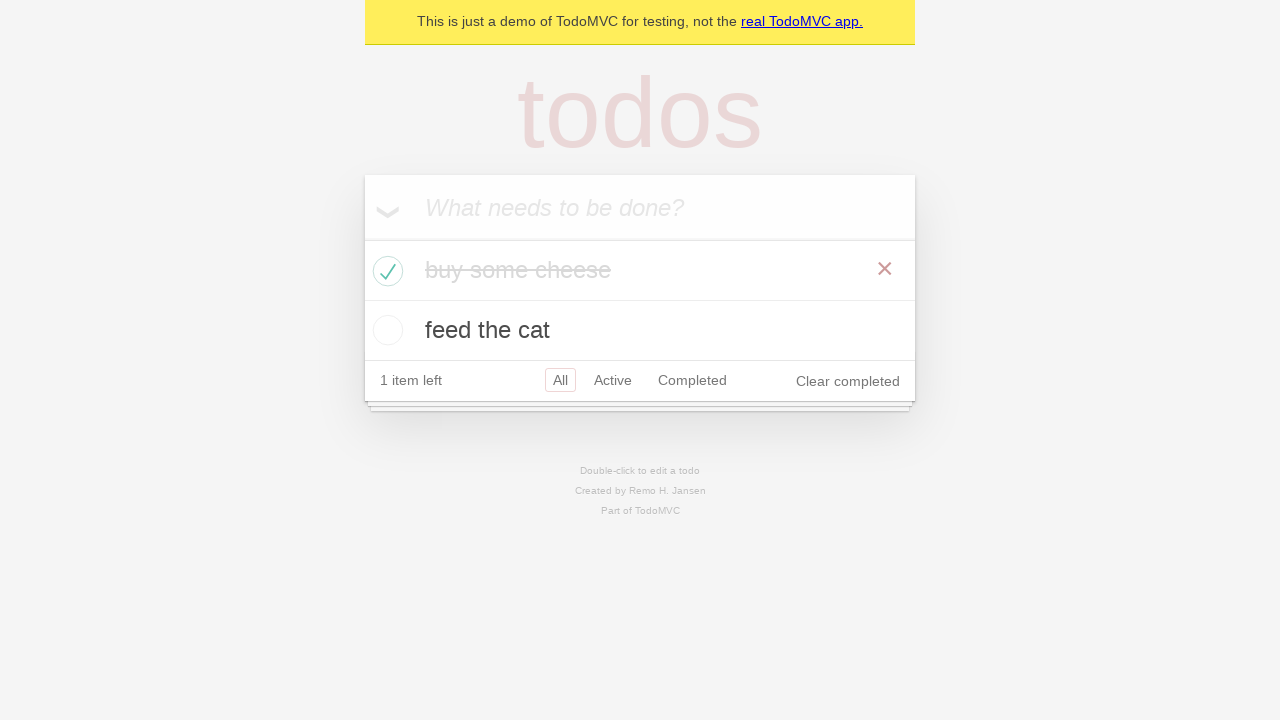

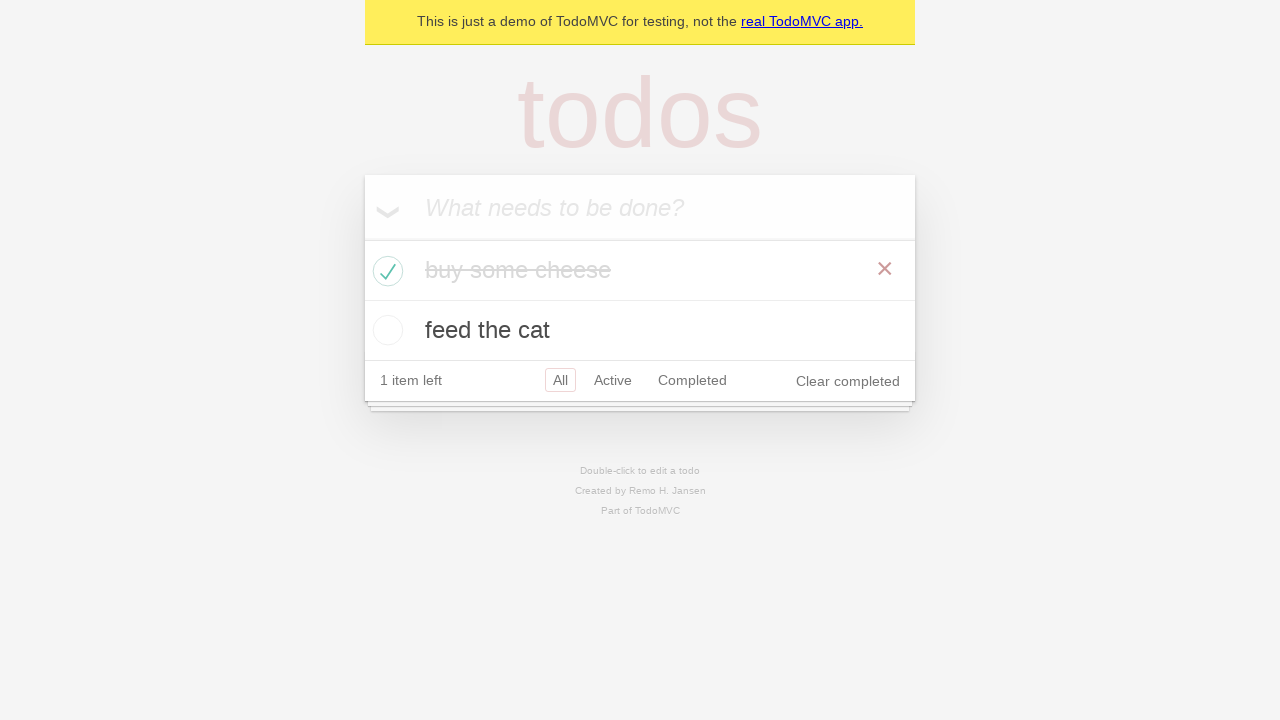